Tests checkbox functionality by clicking on a checkbox and verifying it's checked

Starting URL: https://the-internet.herokuapp.com/

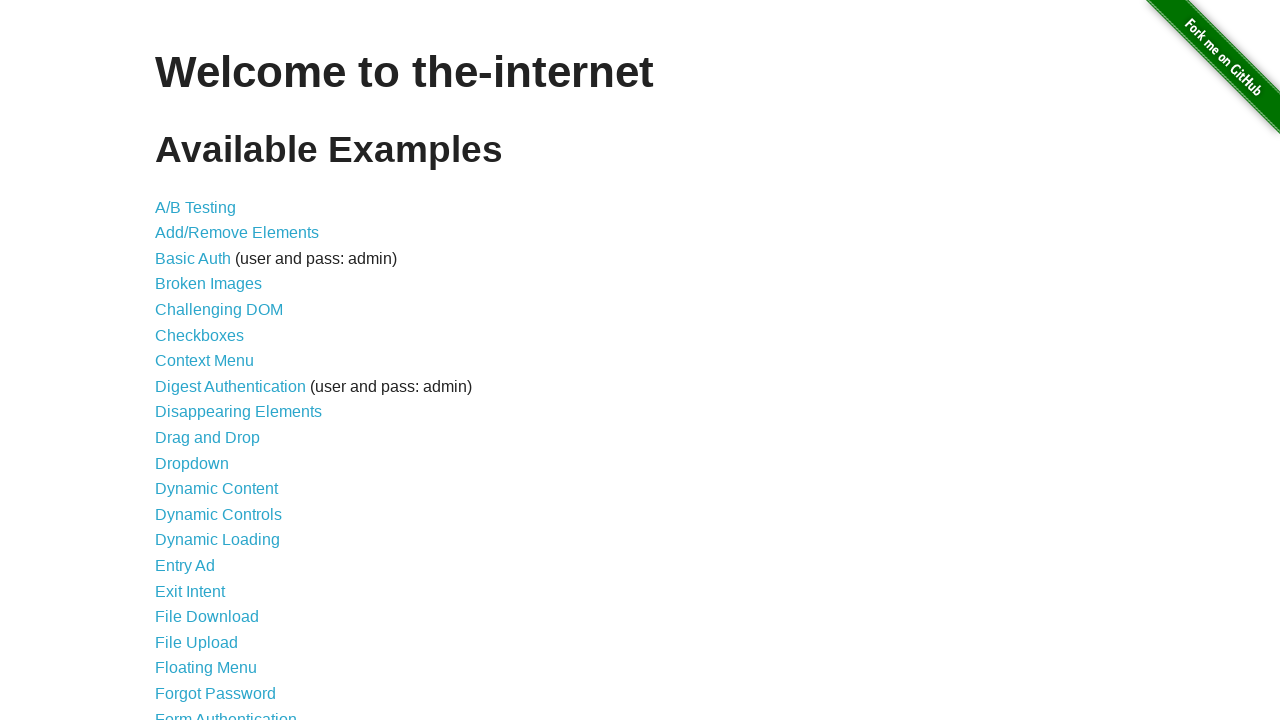

Clicked on Checkboxes link at (200, 335) on text='Checkboxes'
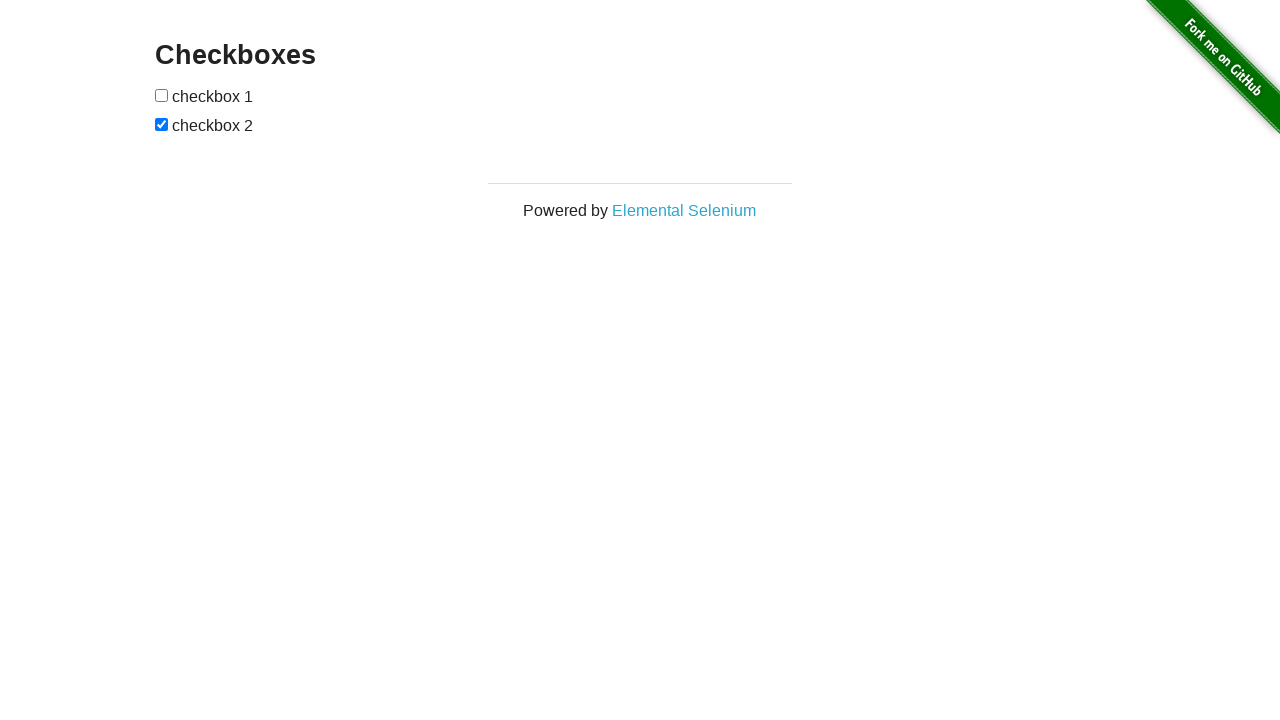

Clicked the first checkbox at (162, 95) on #checkboxes input:first-child
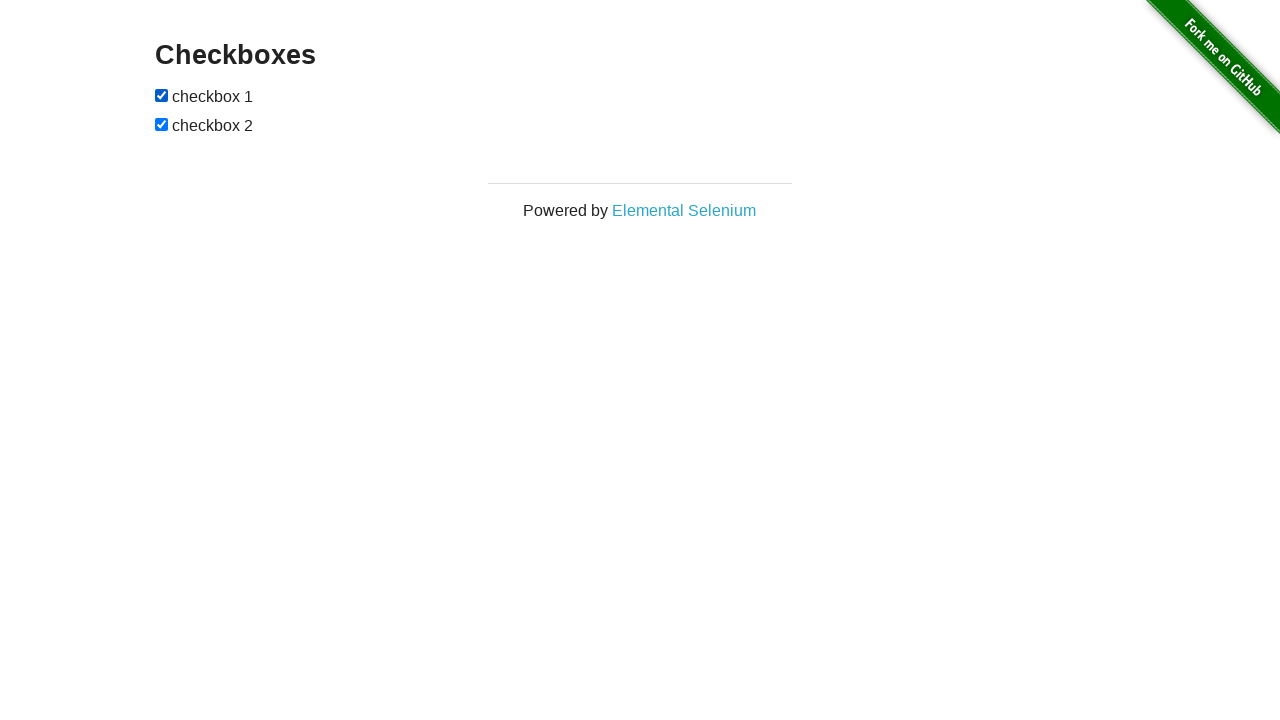

Verified first checkbox is checked
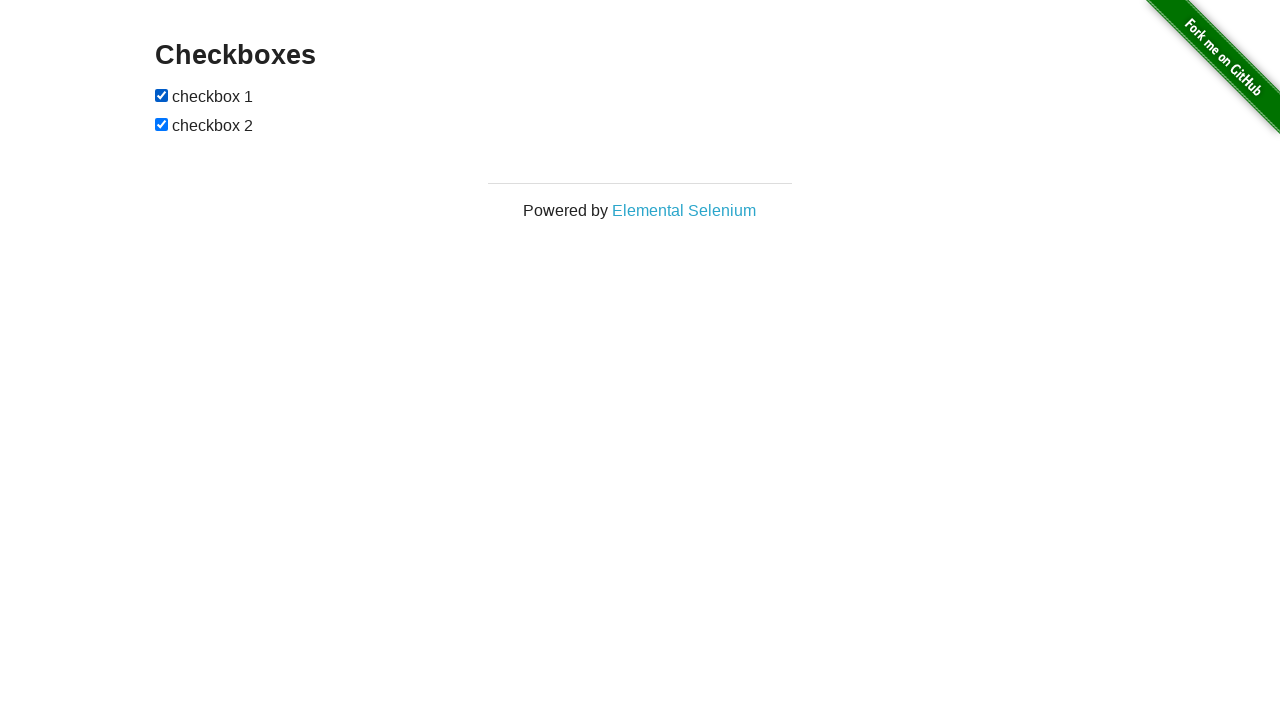

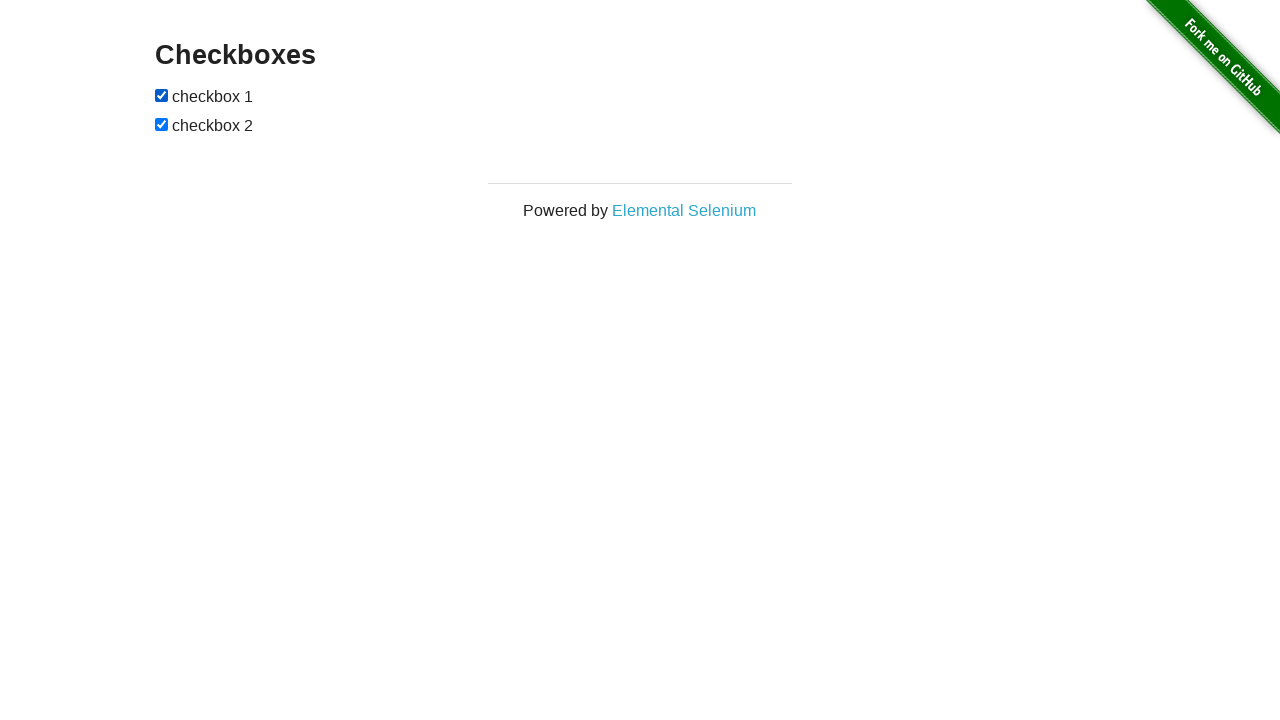